Tests navigation by clicking the "Get started" link and verifying that the Installation heading is visible on the resulting page.

Starting URL: https://playwright.dev/

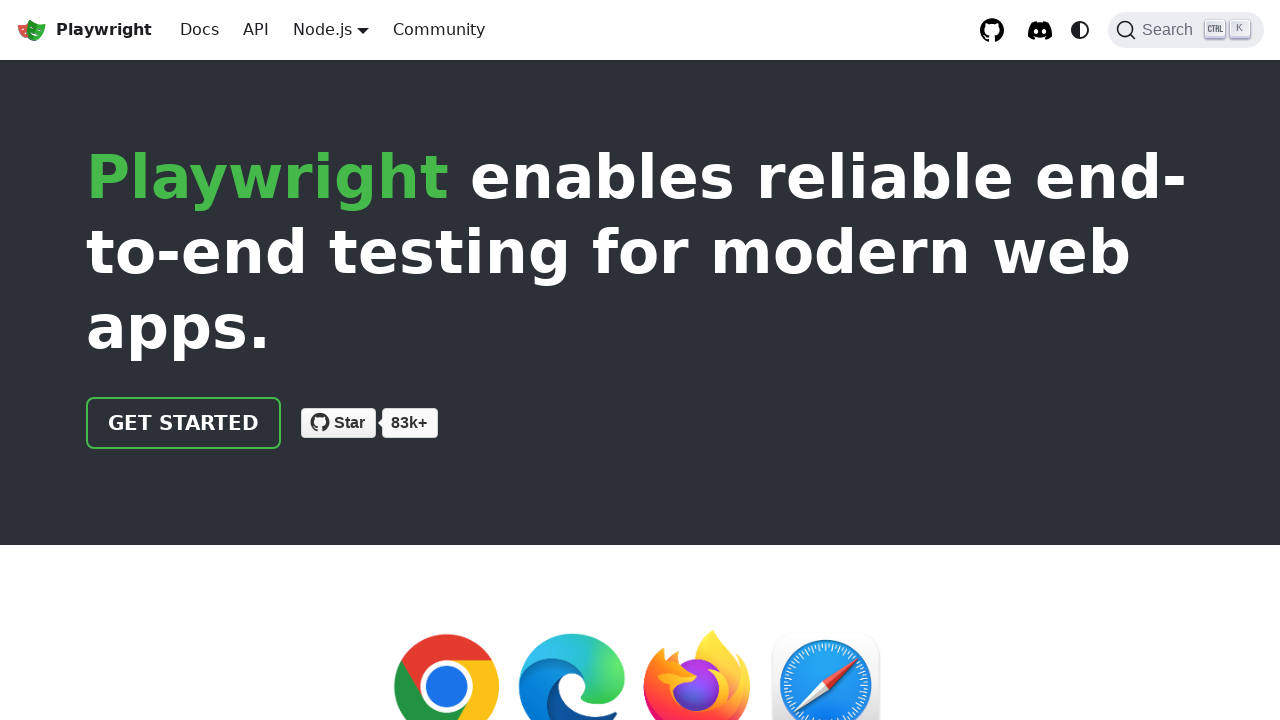

Clicked the 'Get started' link at (184, 423) on internal:role=link[name="Get started"i]
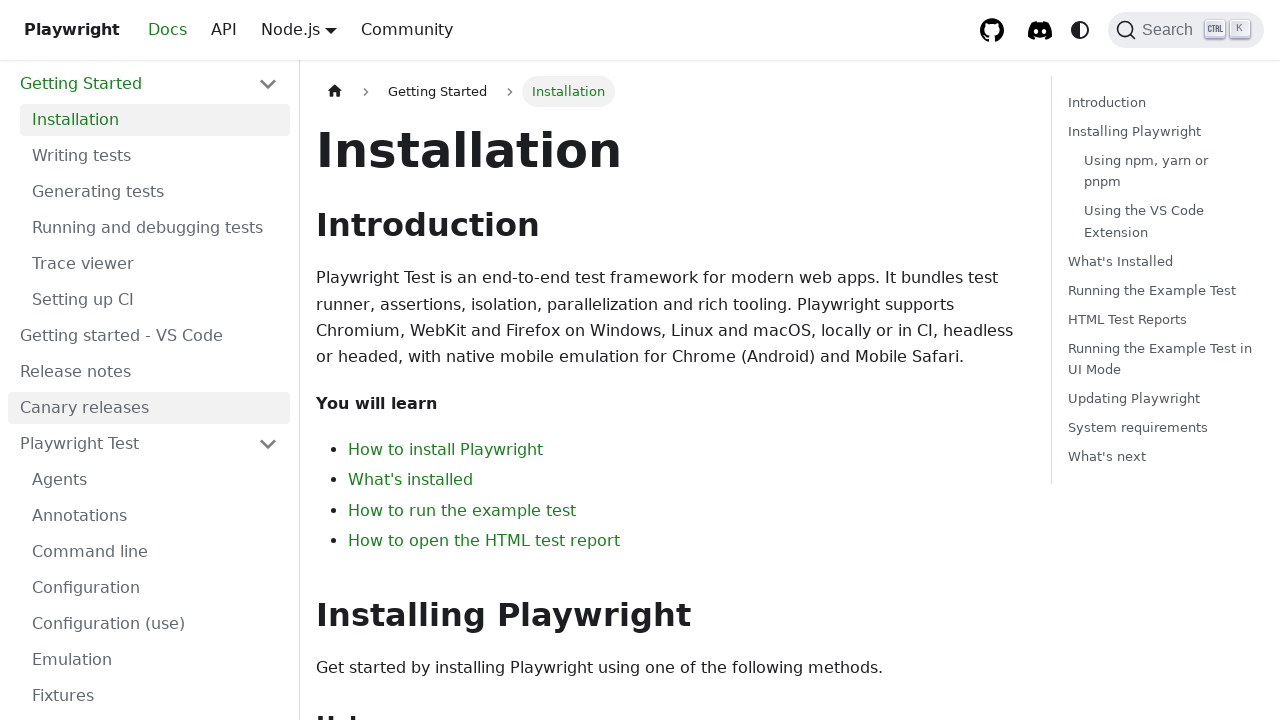

Installation heading is now visible on the page
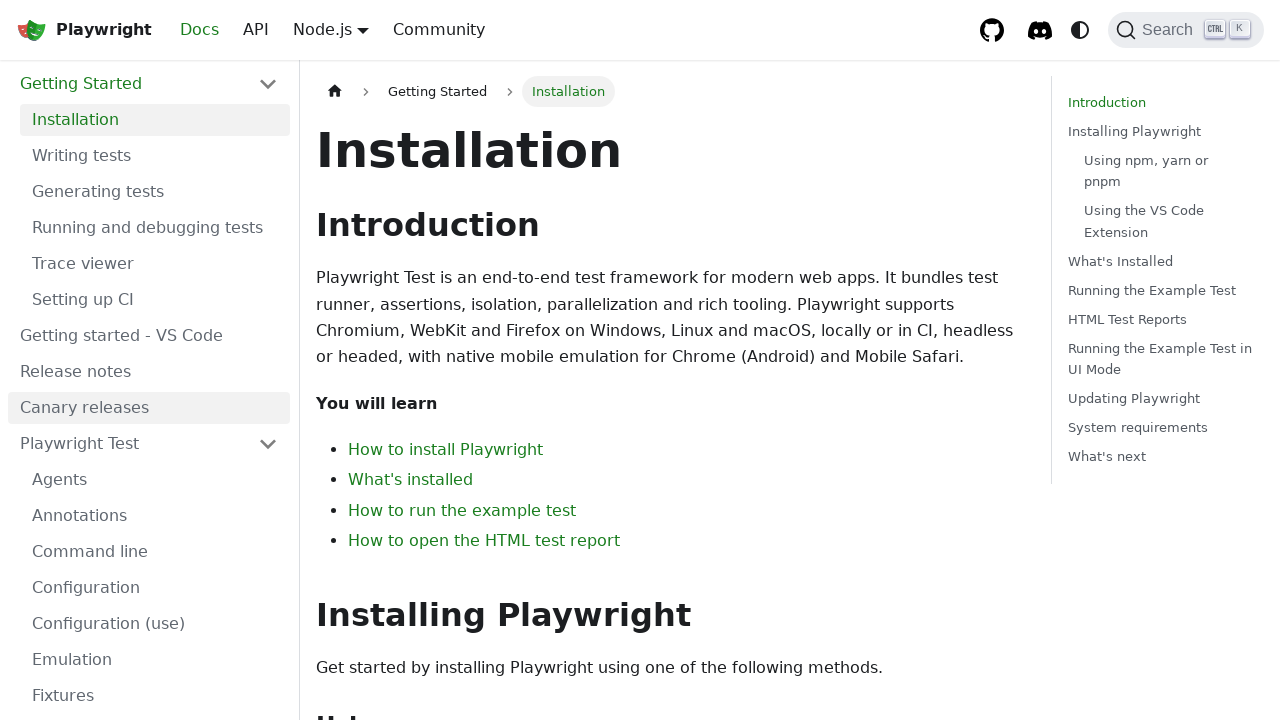

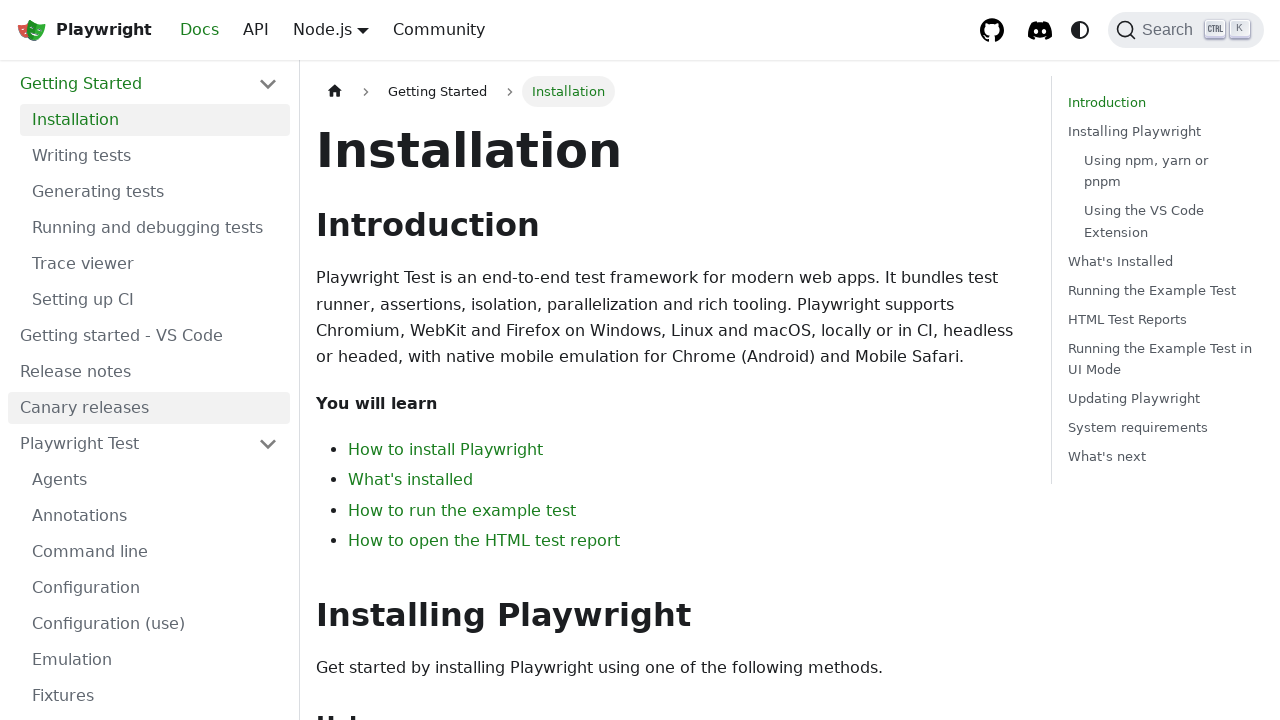